Tests a data types form by filling in personal information fields (first name, last name, address, zip code, city, country, email, phone, job position, and company) and submitting the form.

Starting URL: https://bonigarcia.dev/selenium-webdriver-java/data-types.html

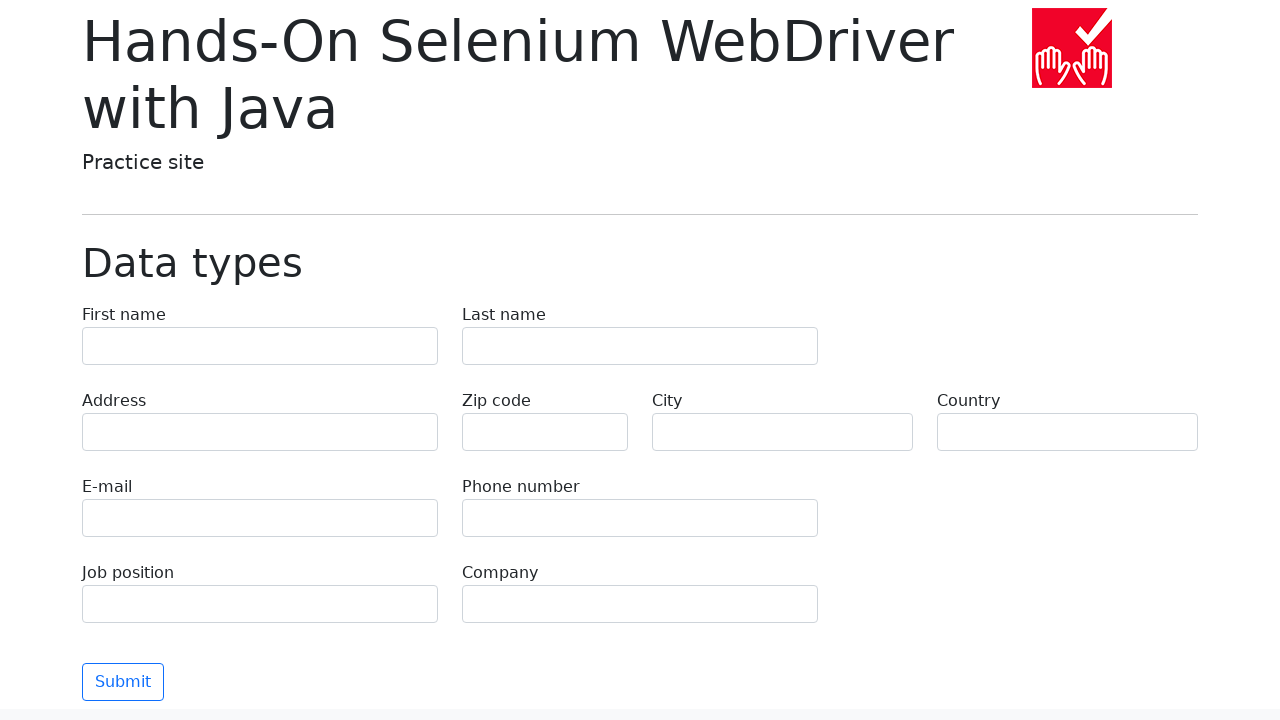

Filled first name field with 'Michael' on input[name='first-name']
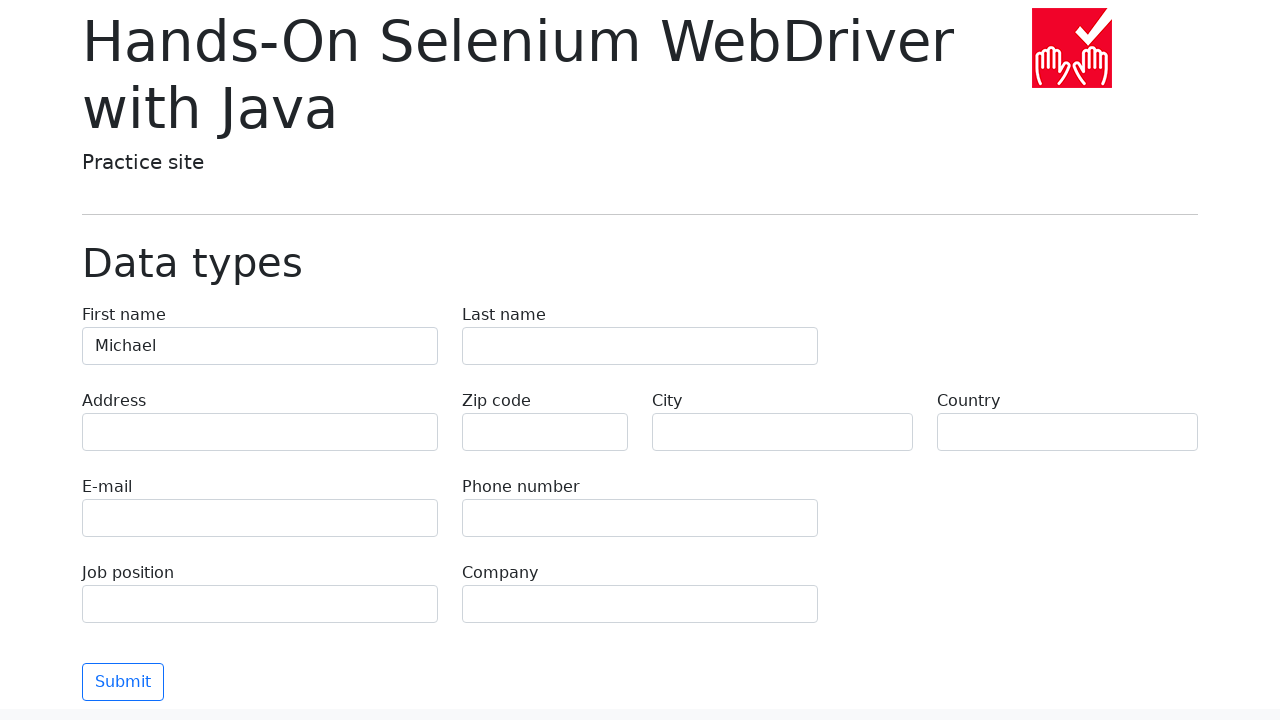

Filled last name field with 'Thompson' on input[name='last-name']
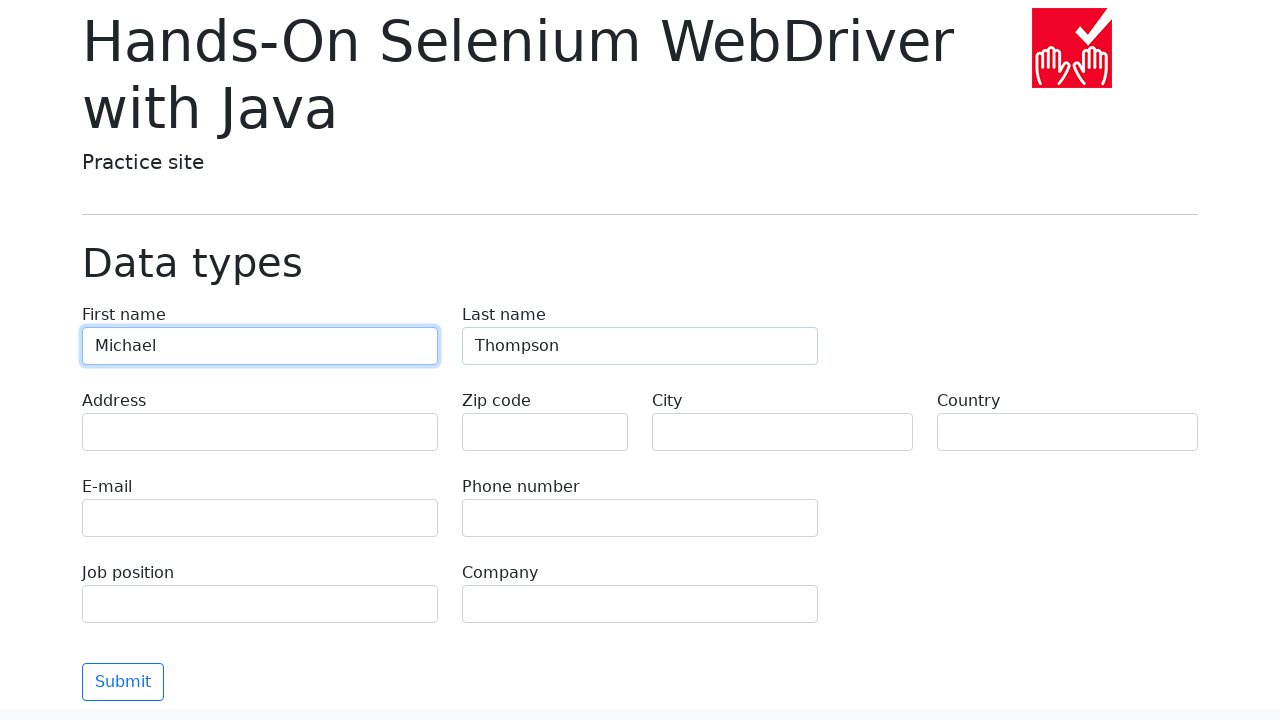

Filled address field with '742 Evergreen Terrace' on input[name='address']
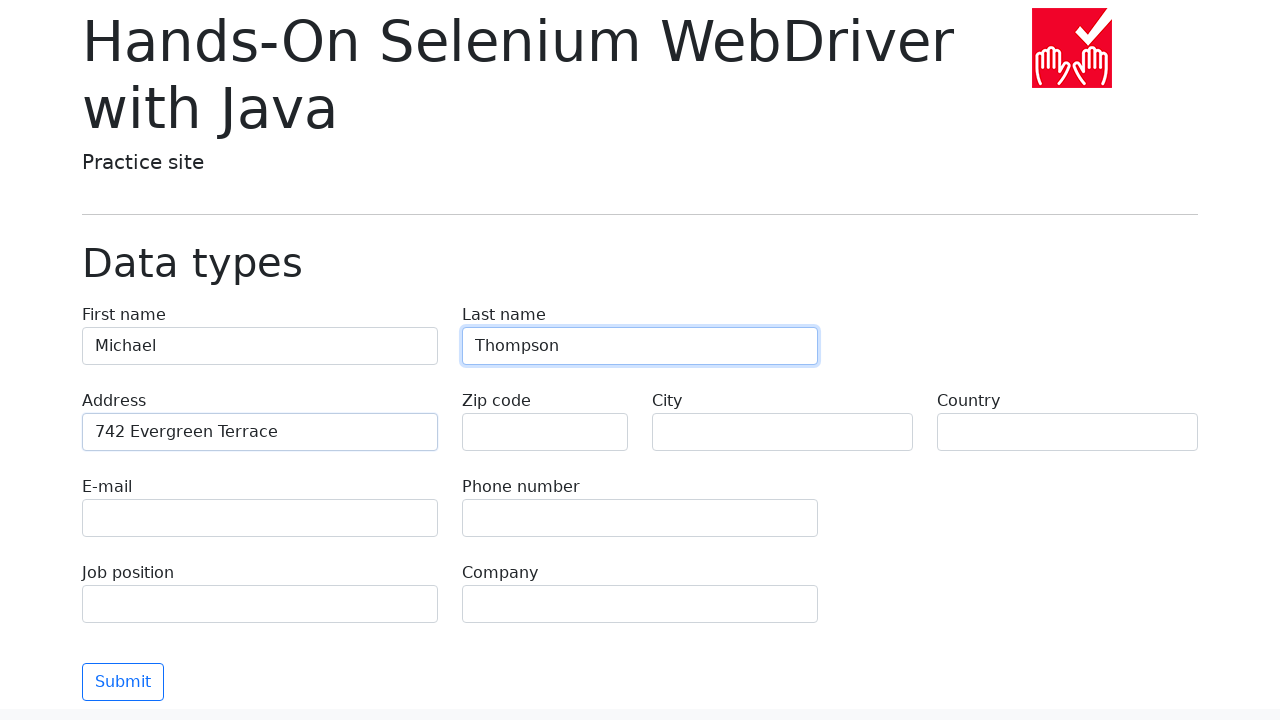

Filled zip code field with '90210' on input[name='zip-code']
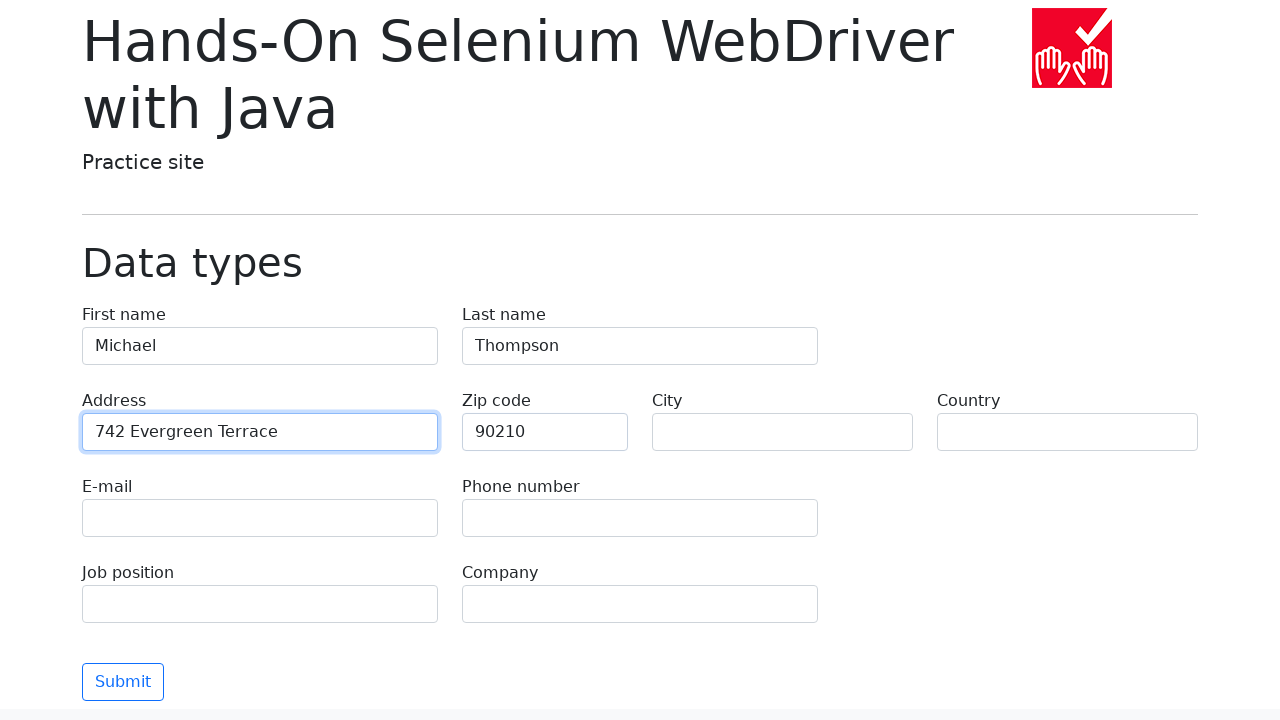

Filled city field with 'Springfield' on input[name='city']
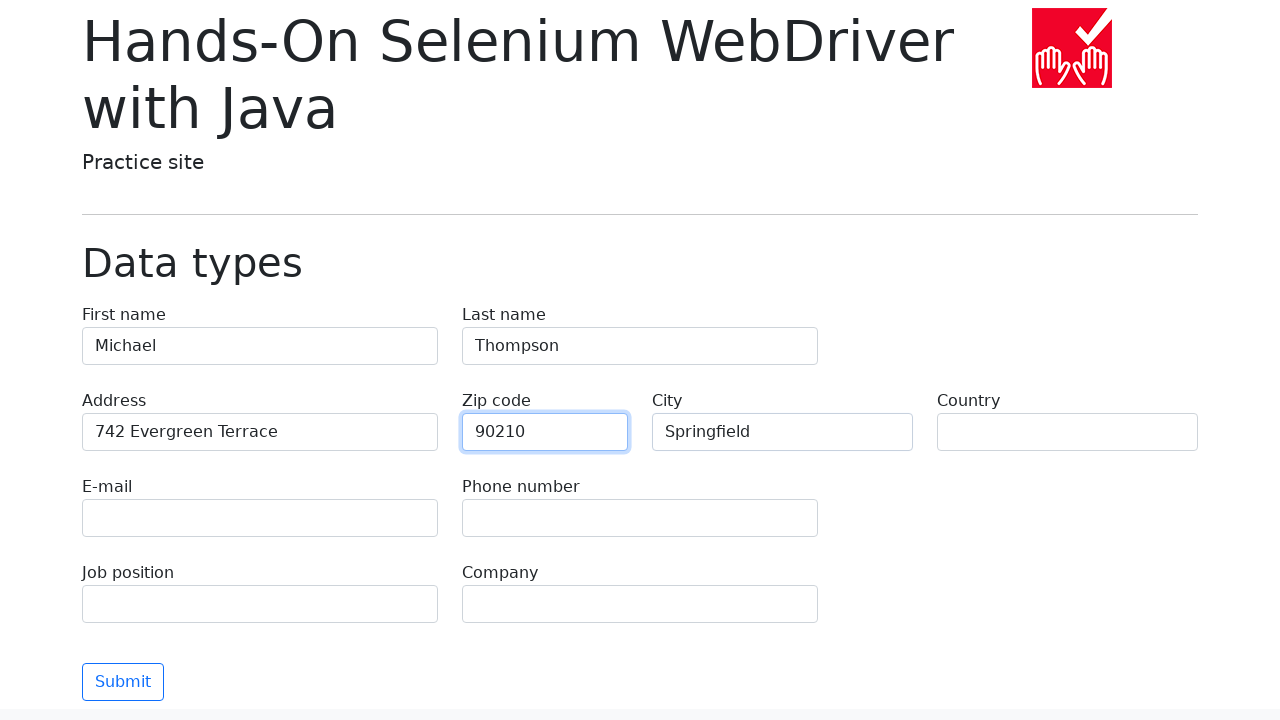

Filled country field with 'United States' on input[name='country']
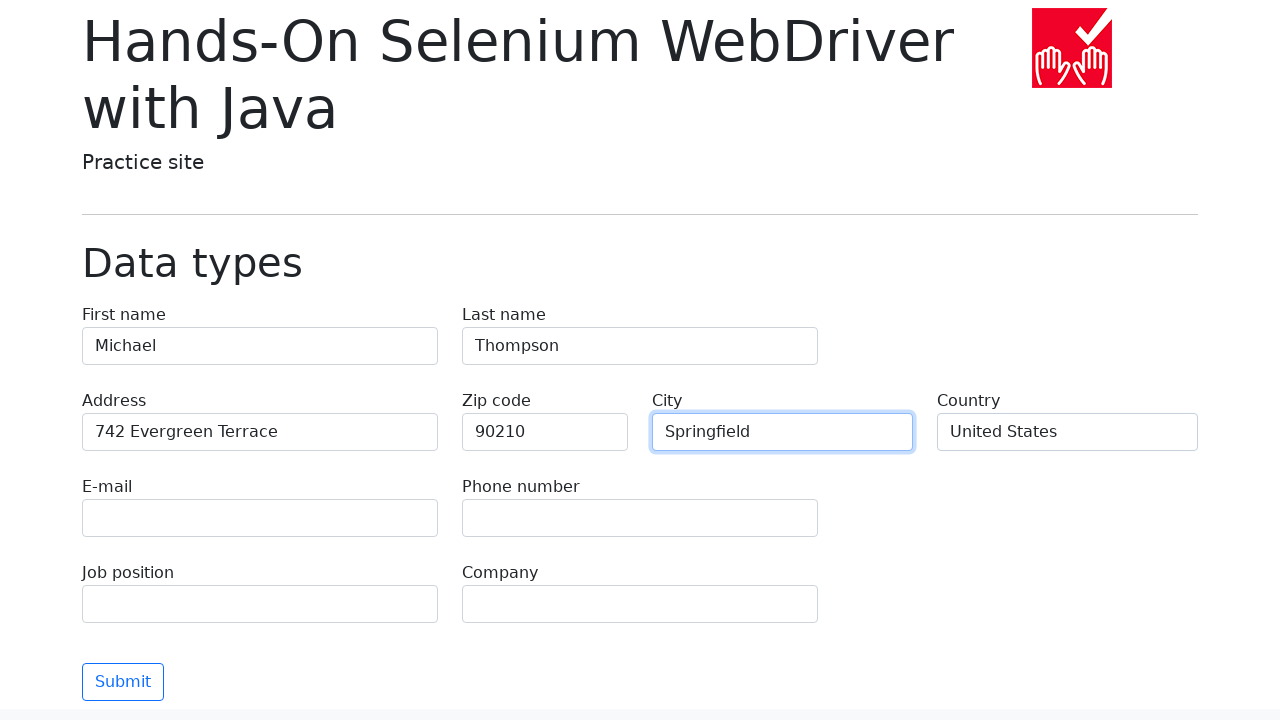

Filled email field with 'michael.thompson@example.com' on input[name='e-mail']
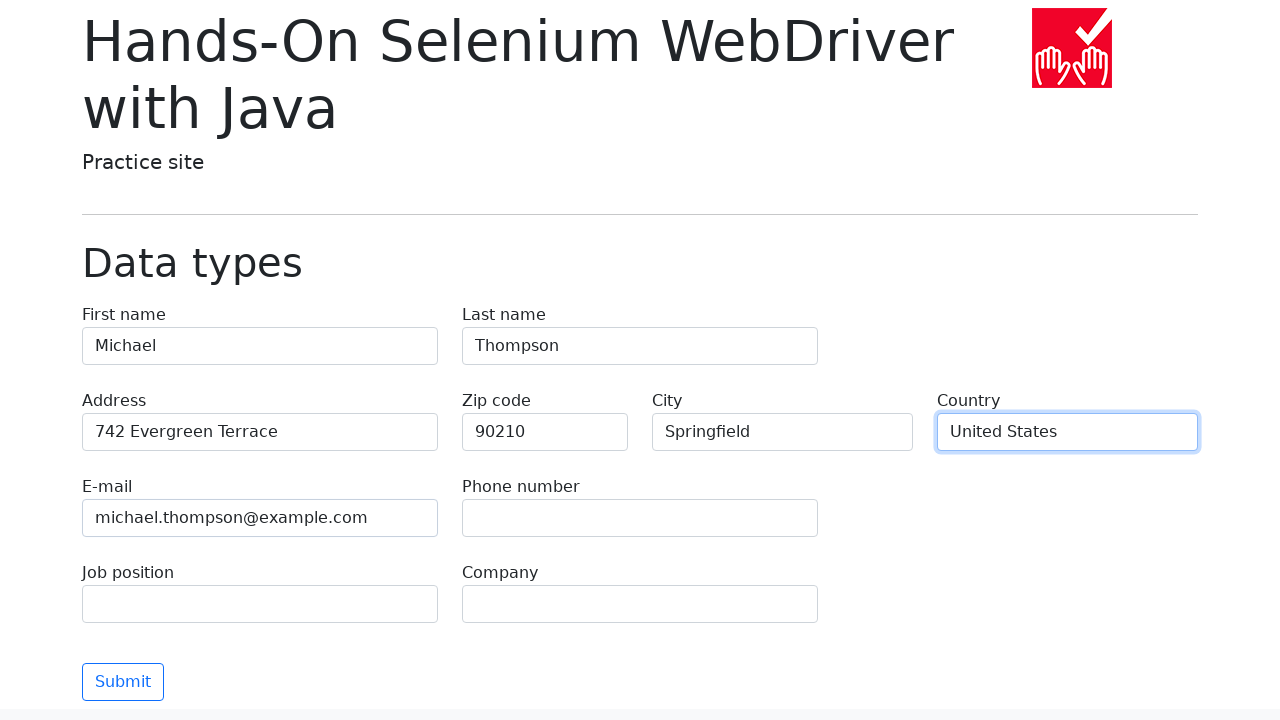

Filled phone field with '+1-555-123-4567' on input[name='phone']
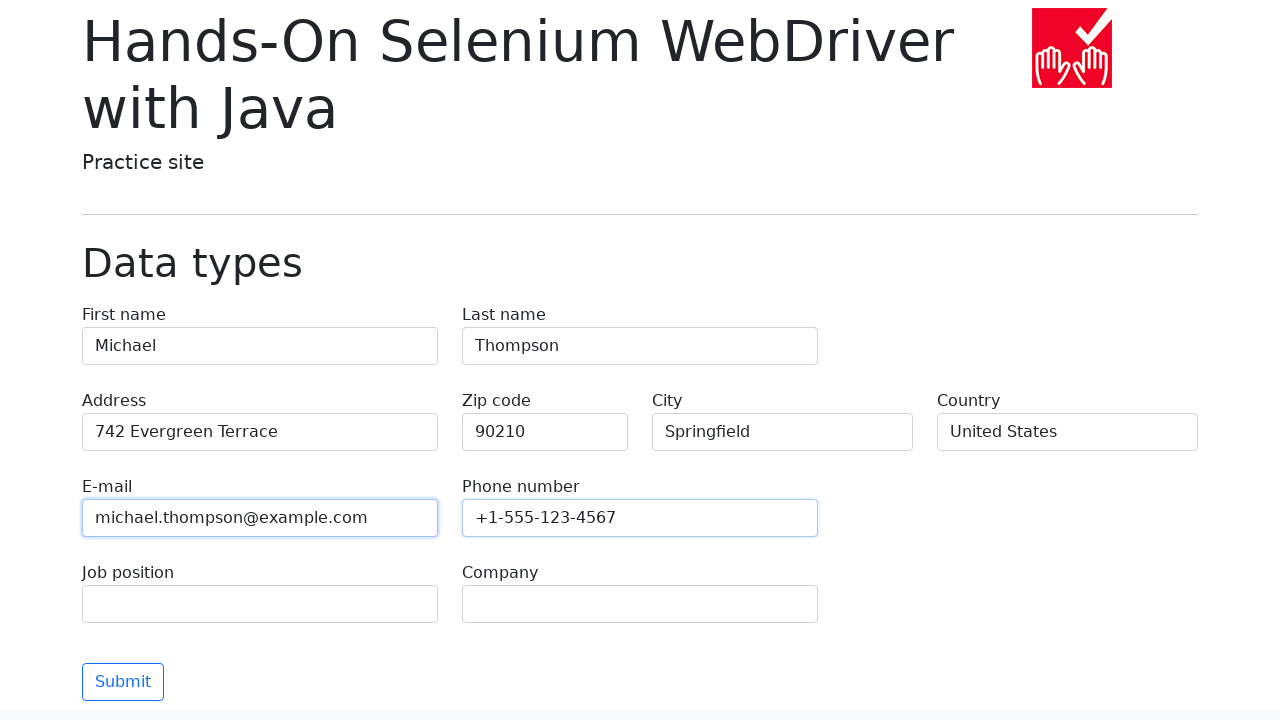

Filled job position field with 'Software Engineer' on input[name='job-position']
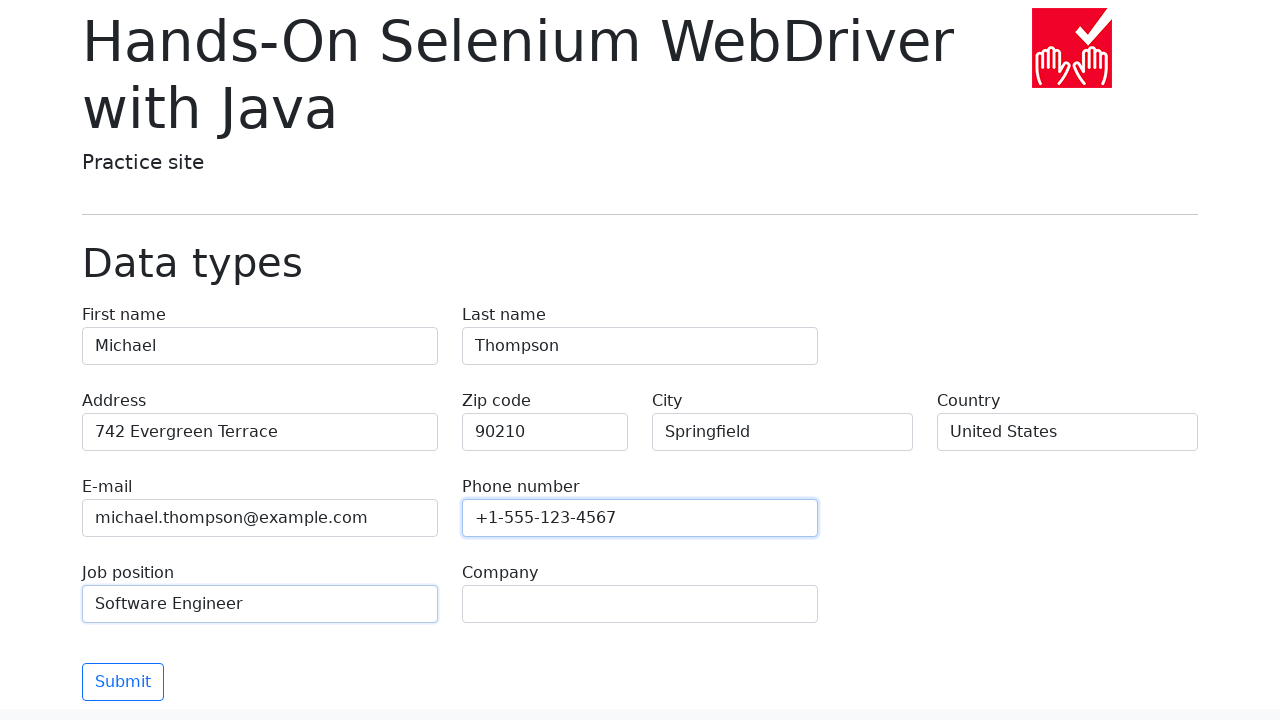

Filled company field with 'Tech Solutions Inc' on input[name='company']
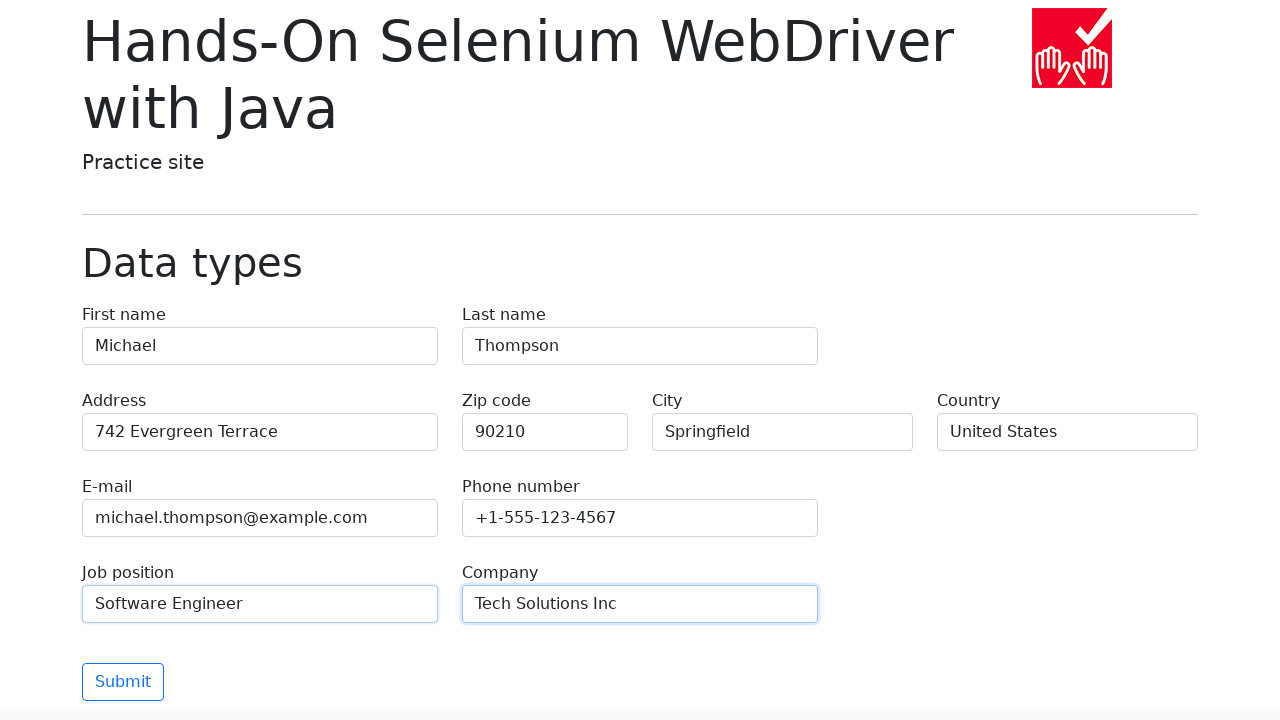

Clicked submit button to submit the form at (123, 682) on button.btn.btn-outline-primary.mt-3
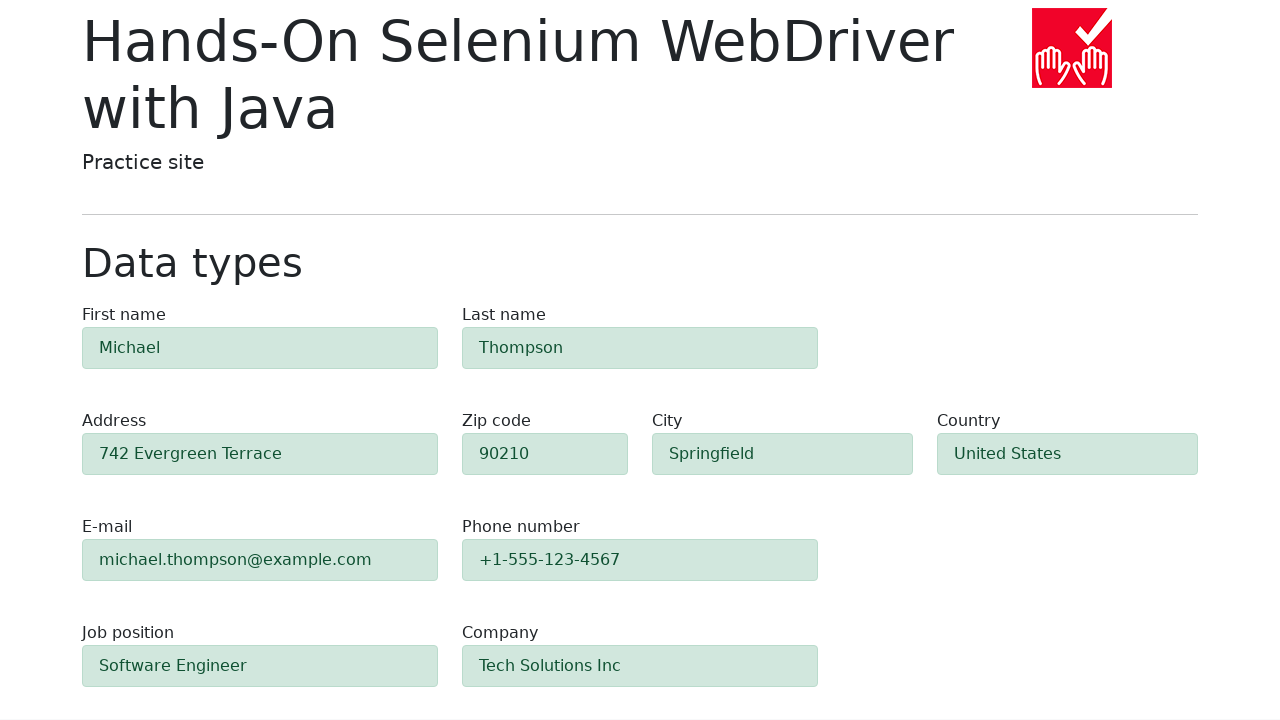

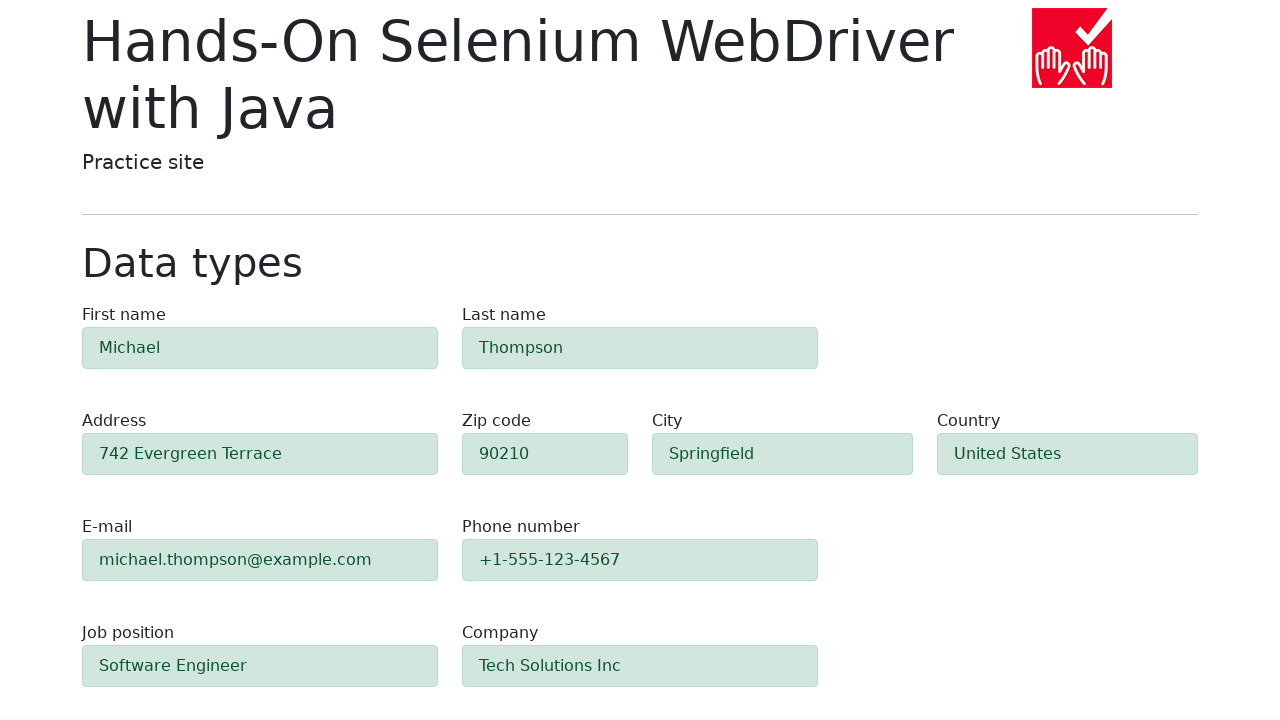